Tests multi-select dropdown functionality by selecting all options by visible text and then deselecting them one by one

Starting URL: https://www.letskodeit.com/practice

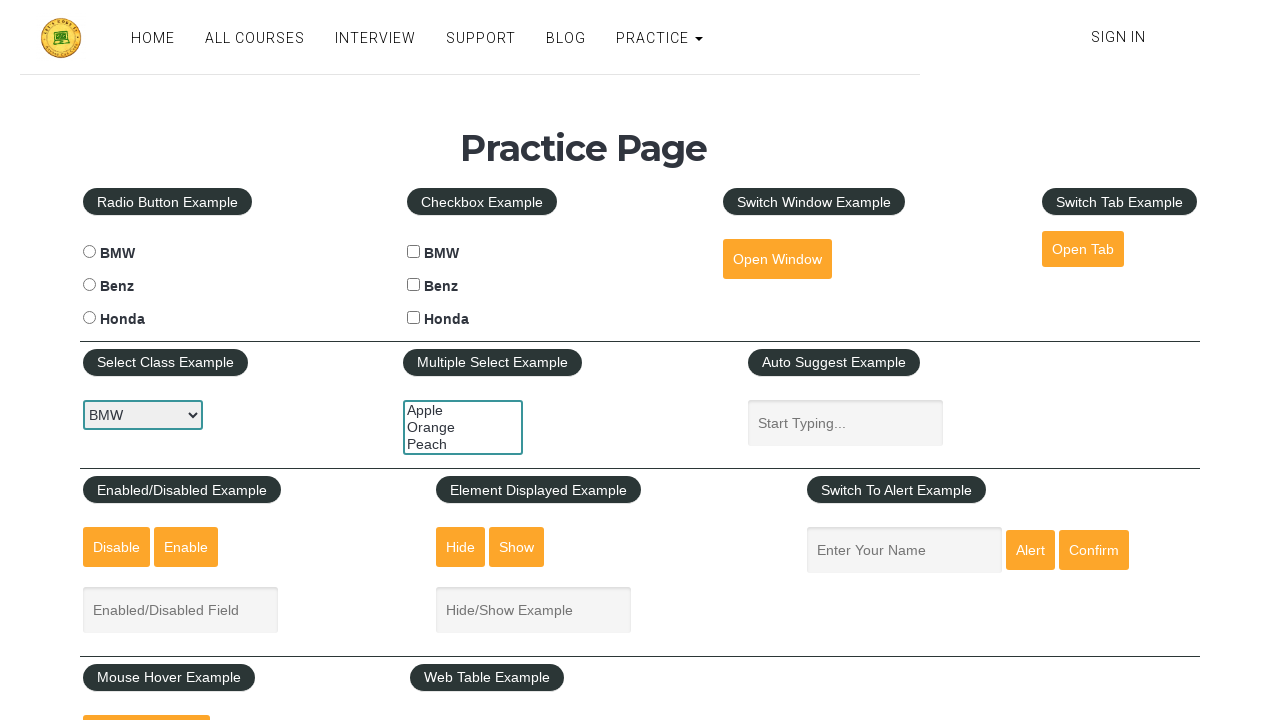

Located multi-select dropdown element
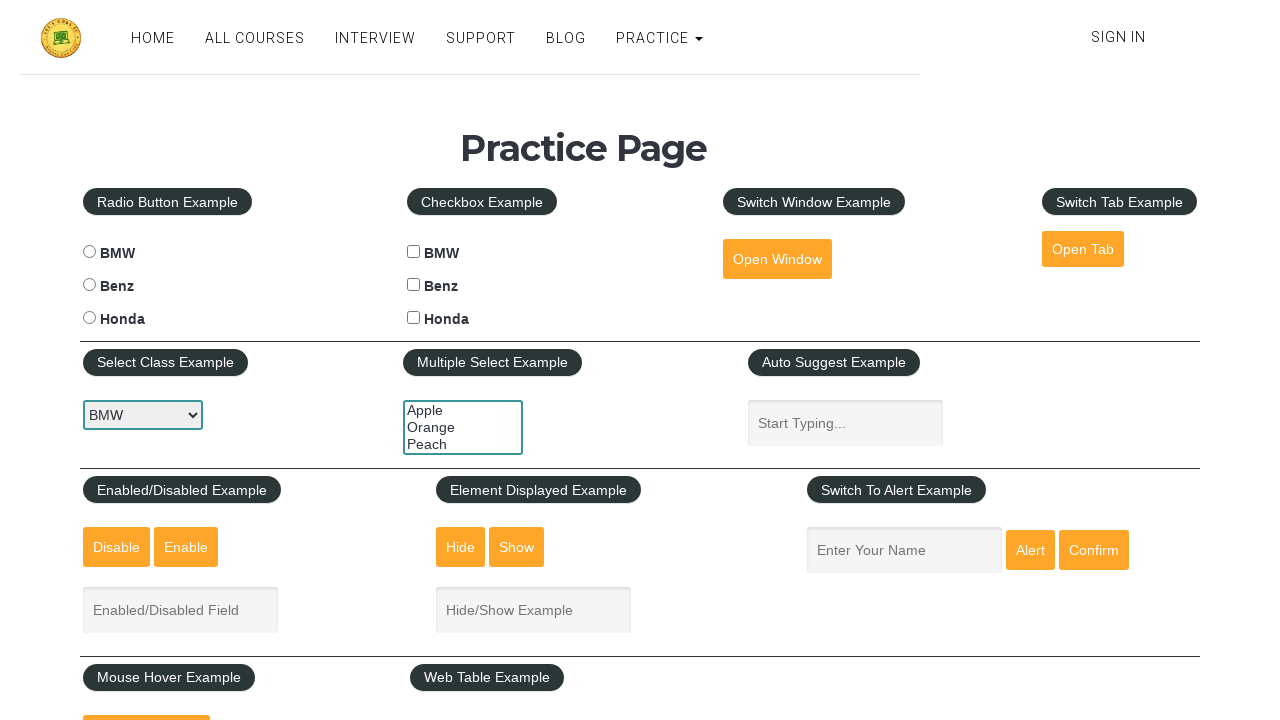

Retrieved all dropdown options
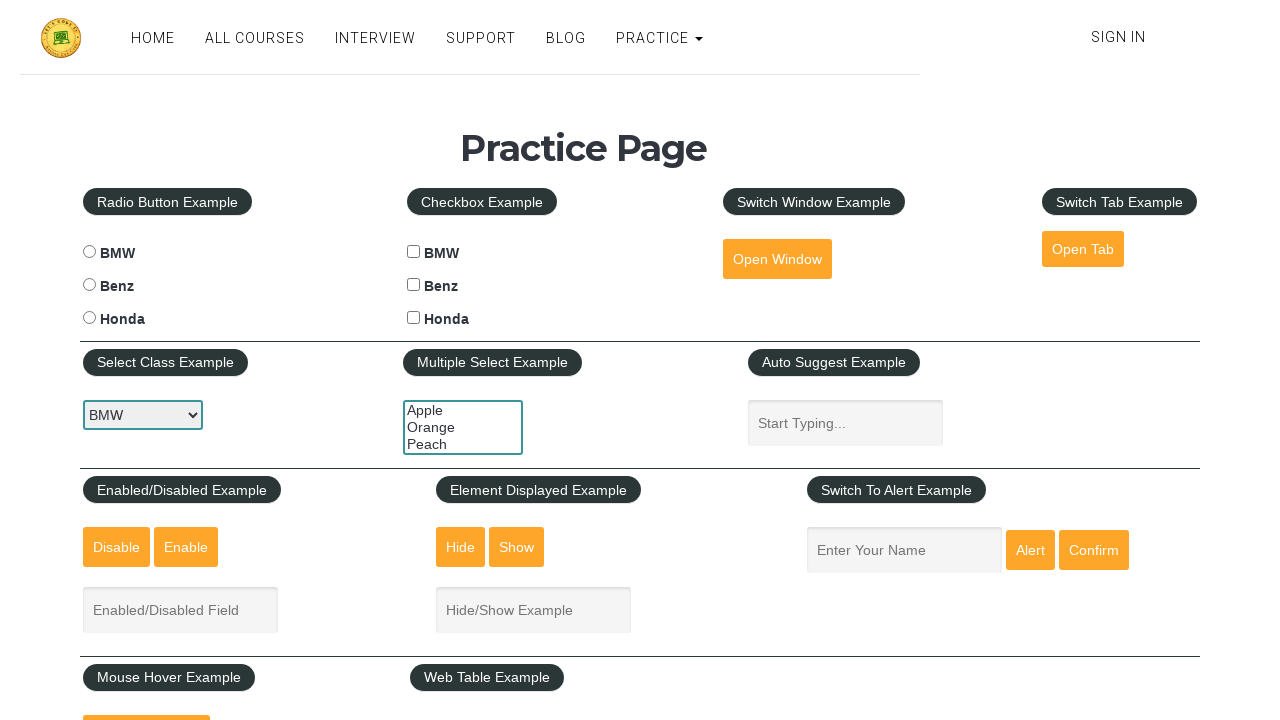

Selected option: 'Apple' on #multiple-select-example
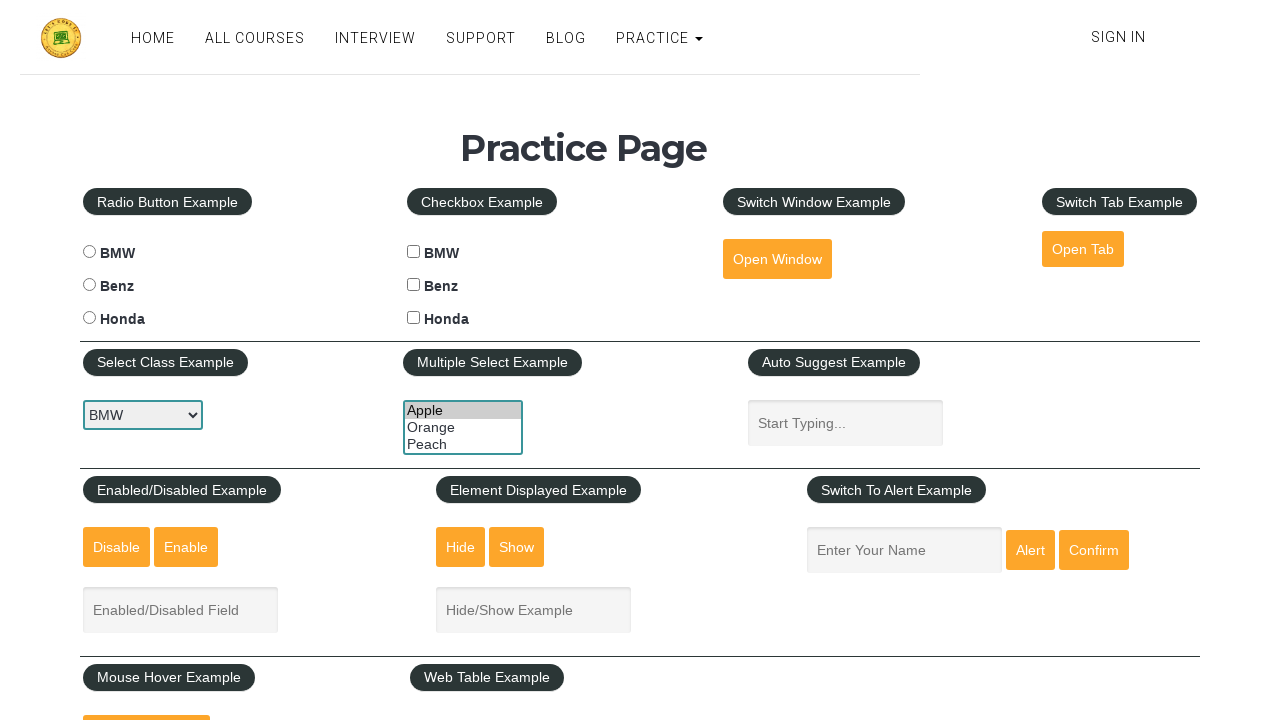

Waited 500ms after selecting 'Apple'
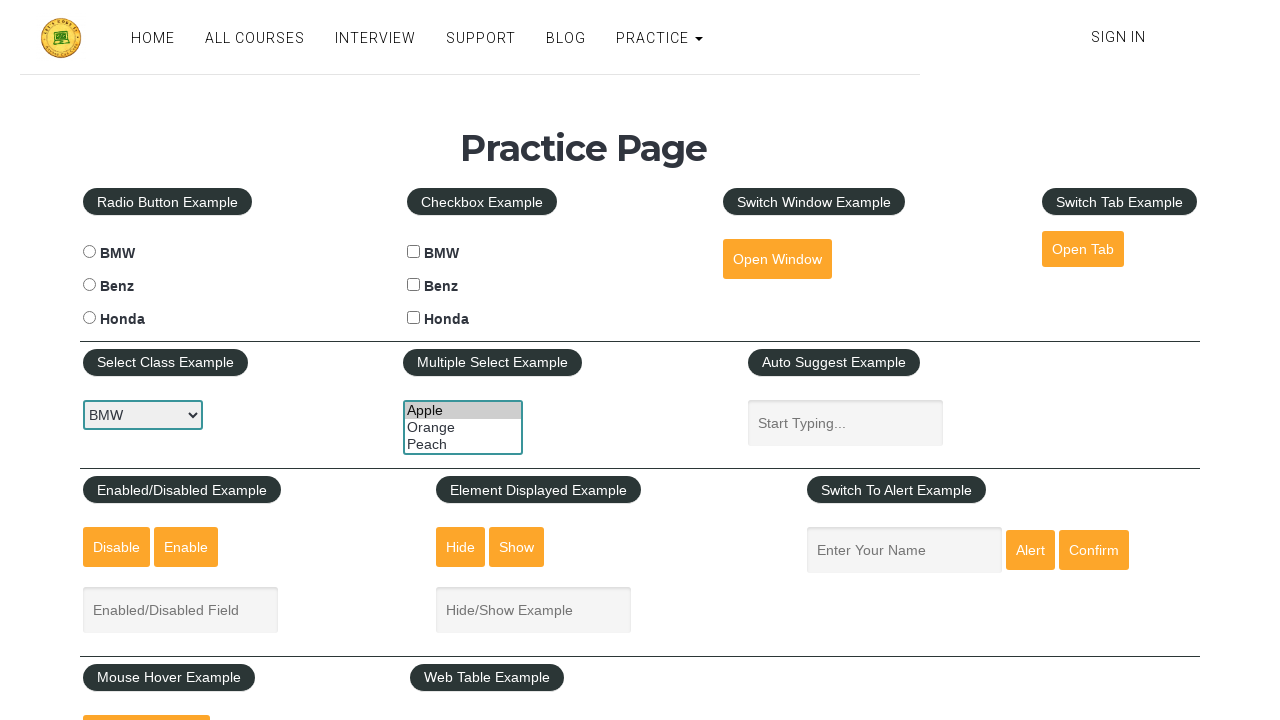

Selected option: 'Orange' on #multiple-select-example
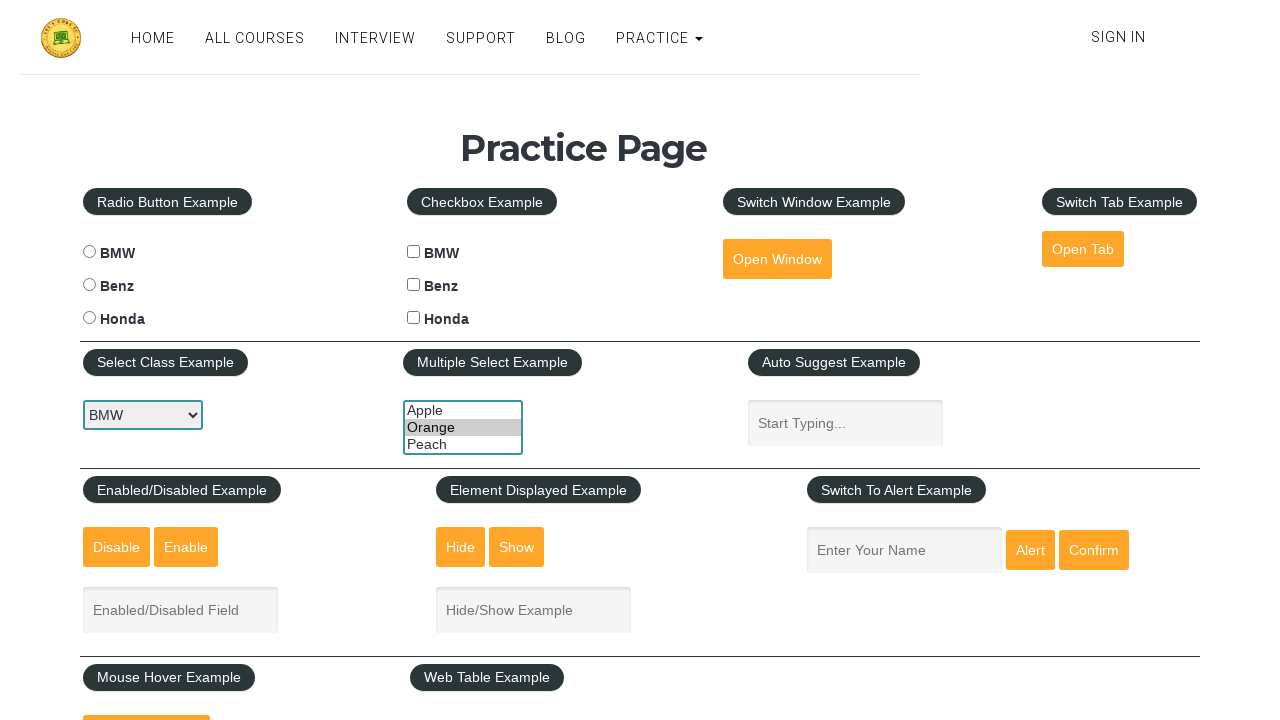

Waited 500ms after selecting 'Orange'
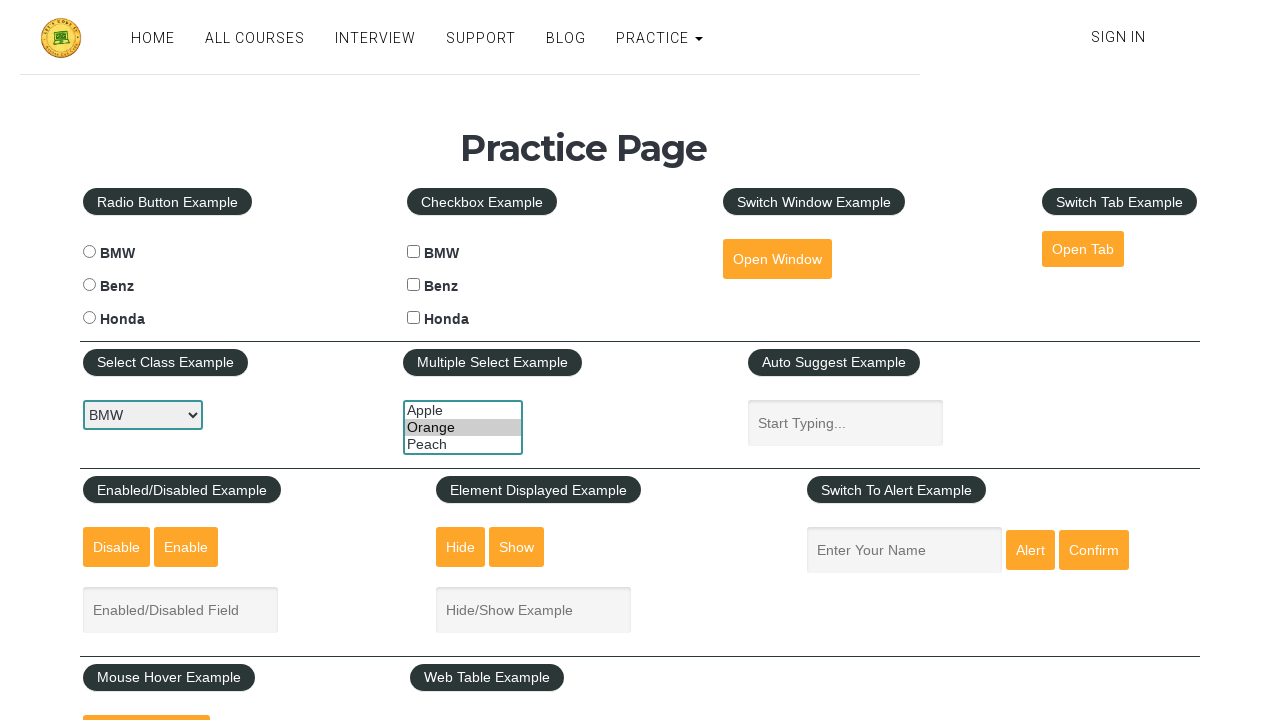

Selected option: 'Peach' on #multiple-select-example
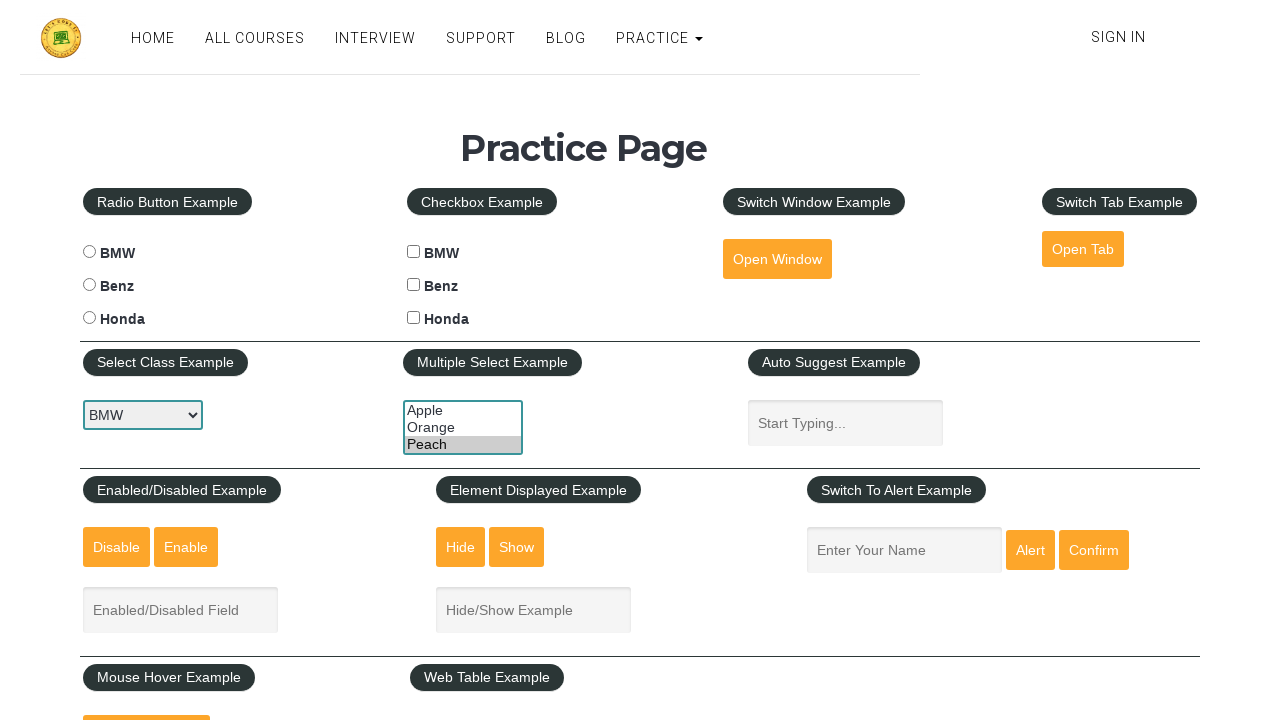

Waited 500ms after selecting 'Peach'
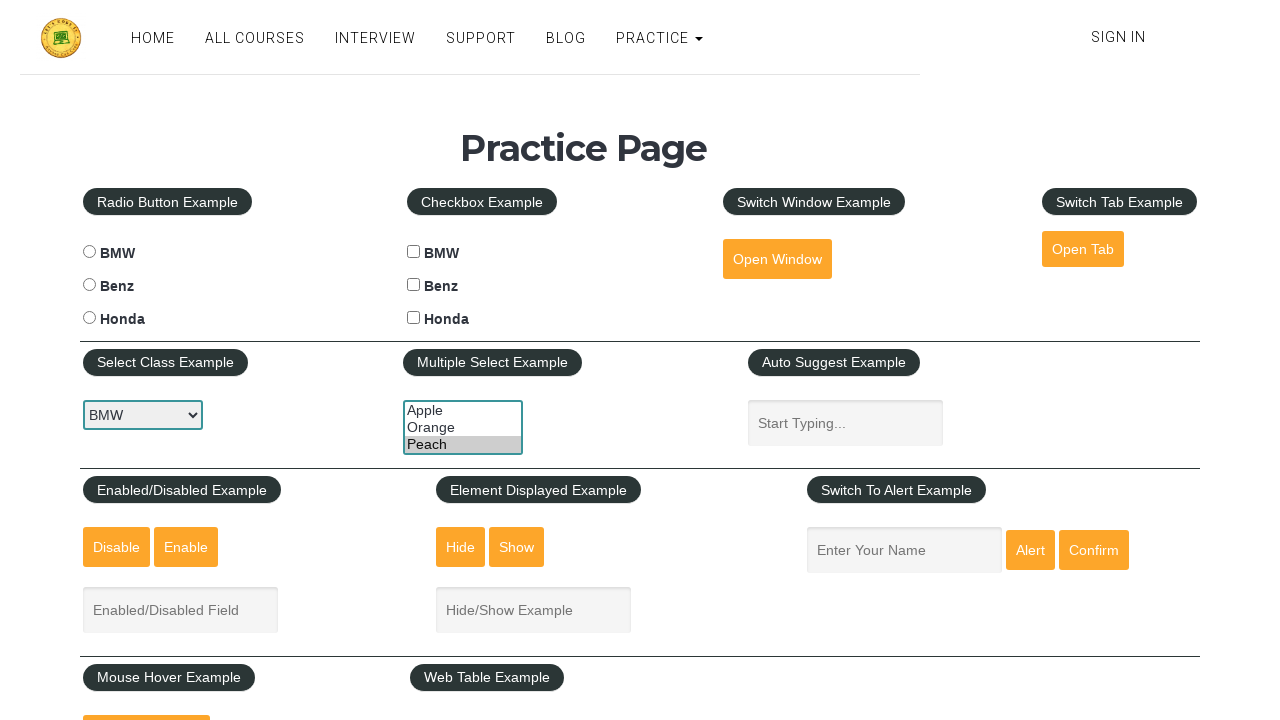

Deselected option with Ctrl+click at (463, 410) on #multiple-select-example >> option >> nth=0
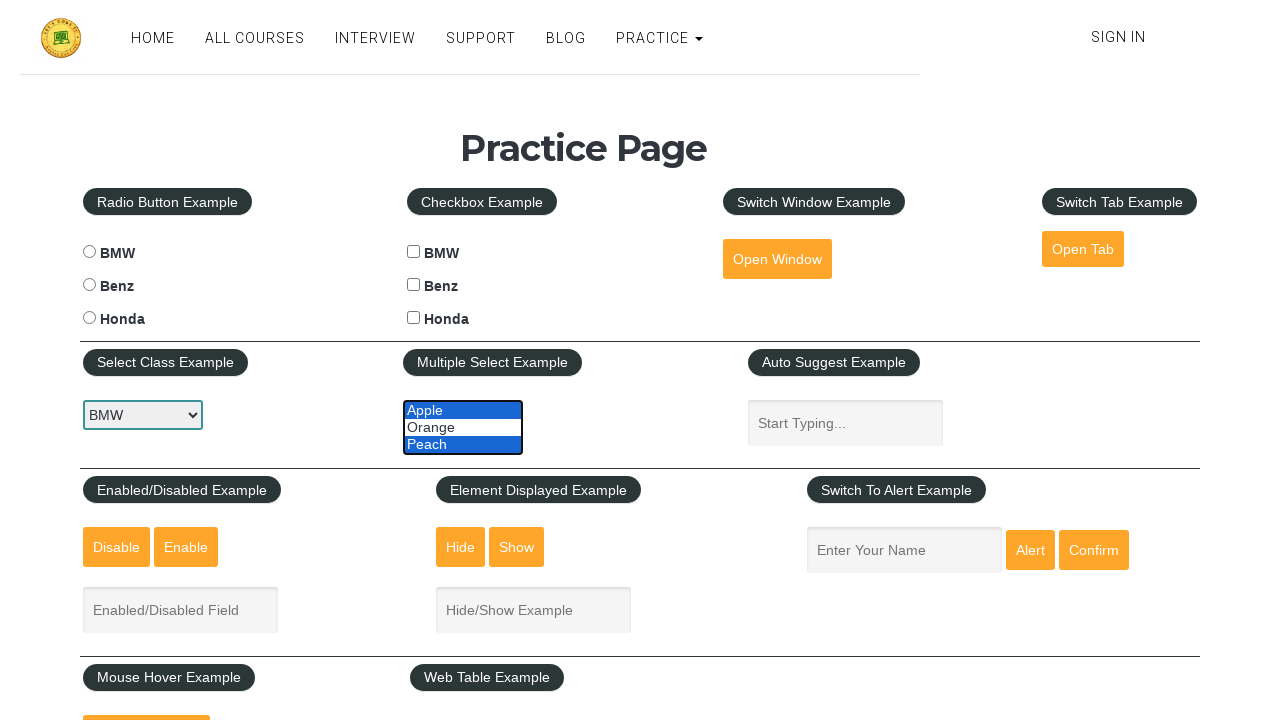

Waited 500ms after deselecting option
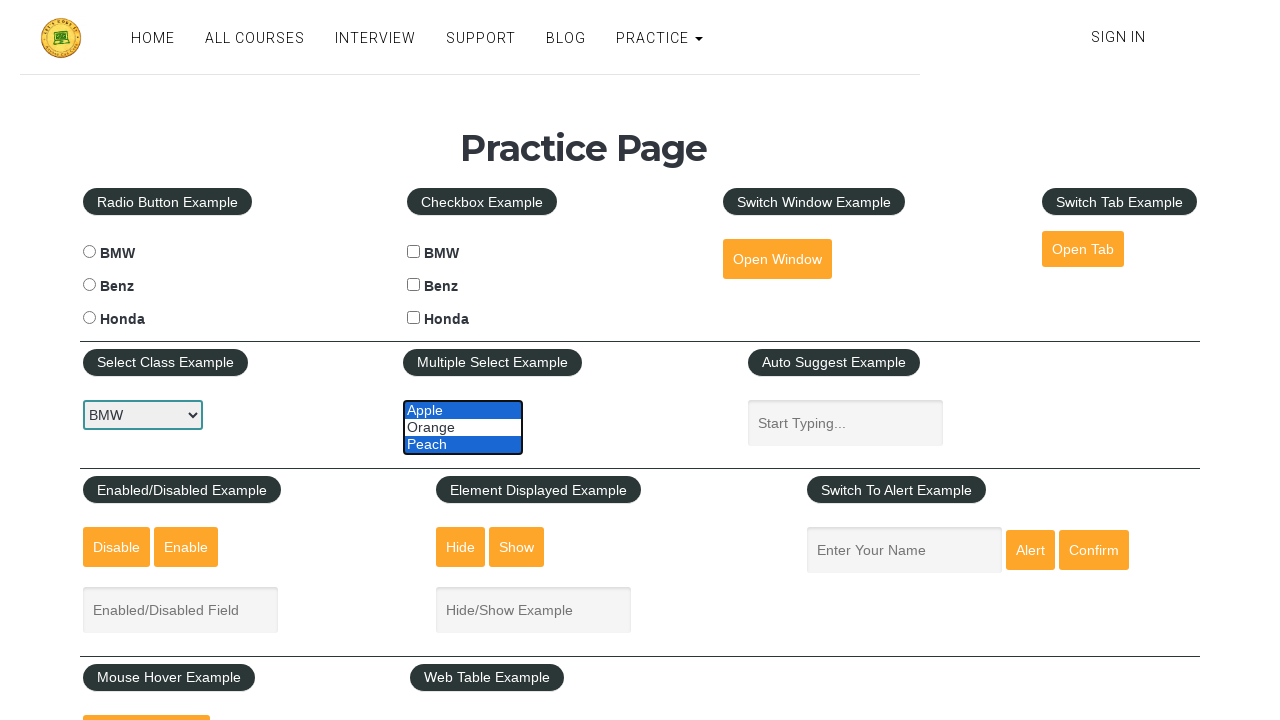

Deselected option with Ctrl+click at (463, 427) on #multiple-select-example >> option >> nth=1
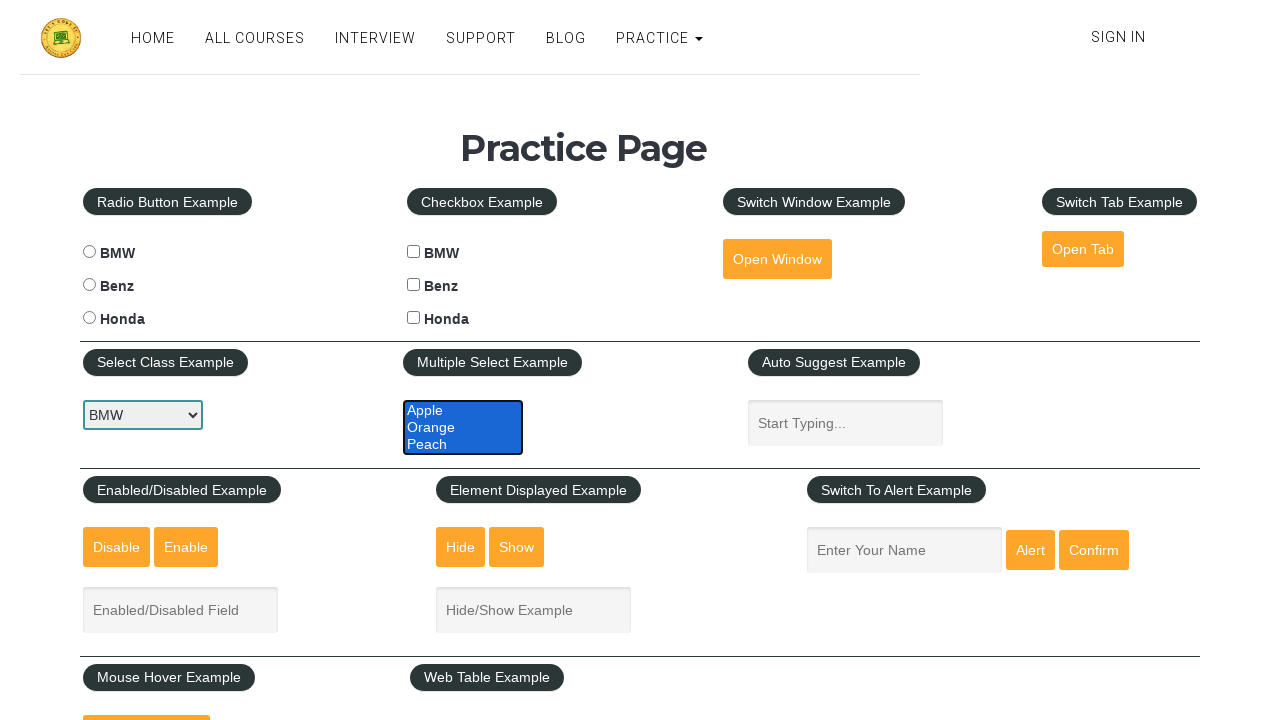

Waited 500ms after deselecting option
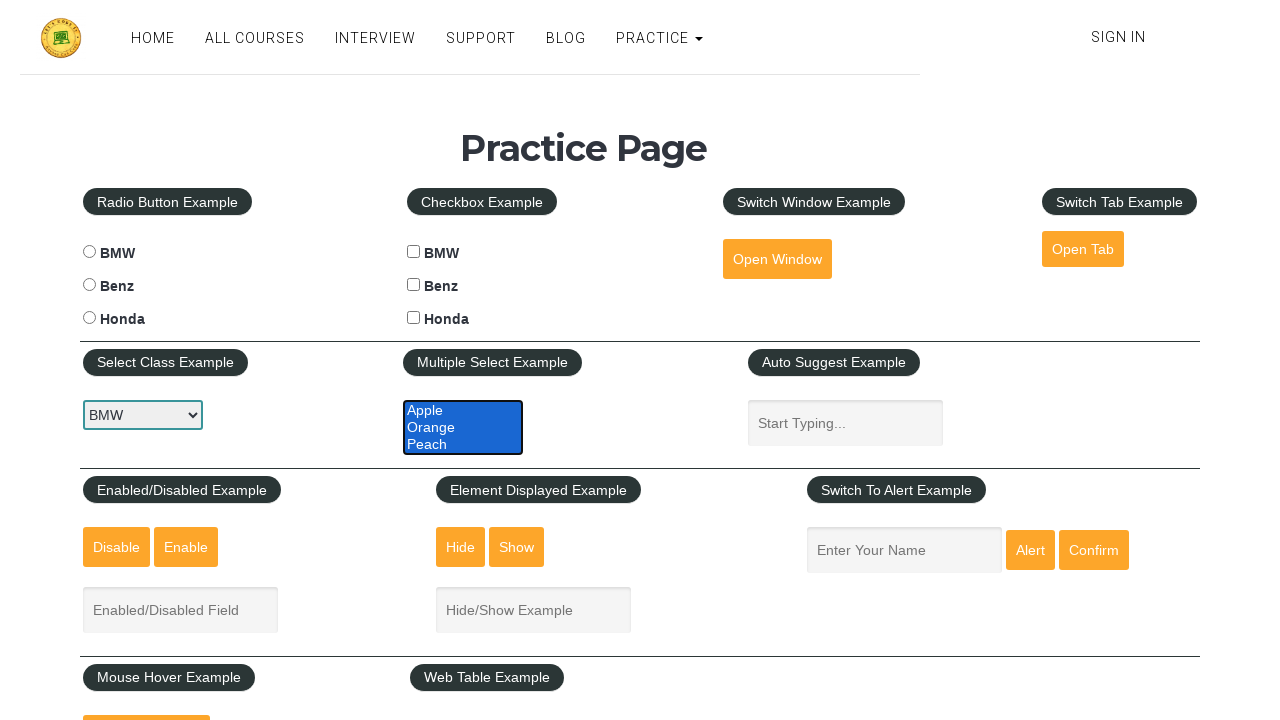

Deselected option with Ctrl+click at (463, 444) on #multiple-select-example >> option >> nth=2
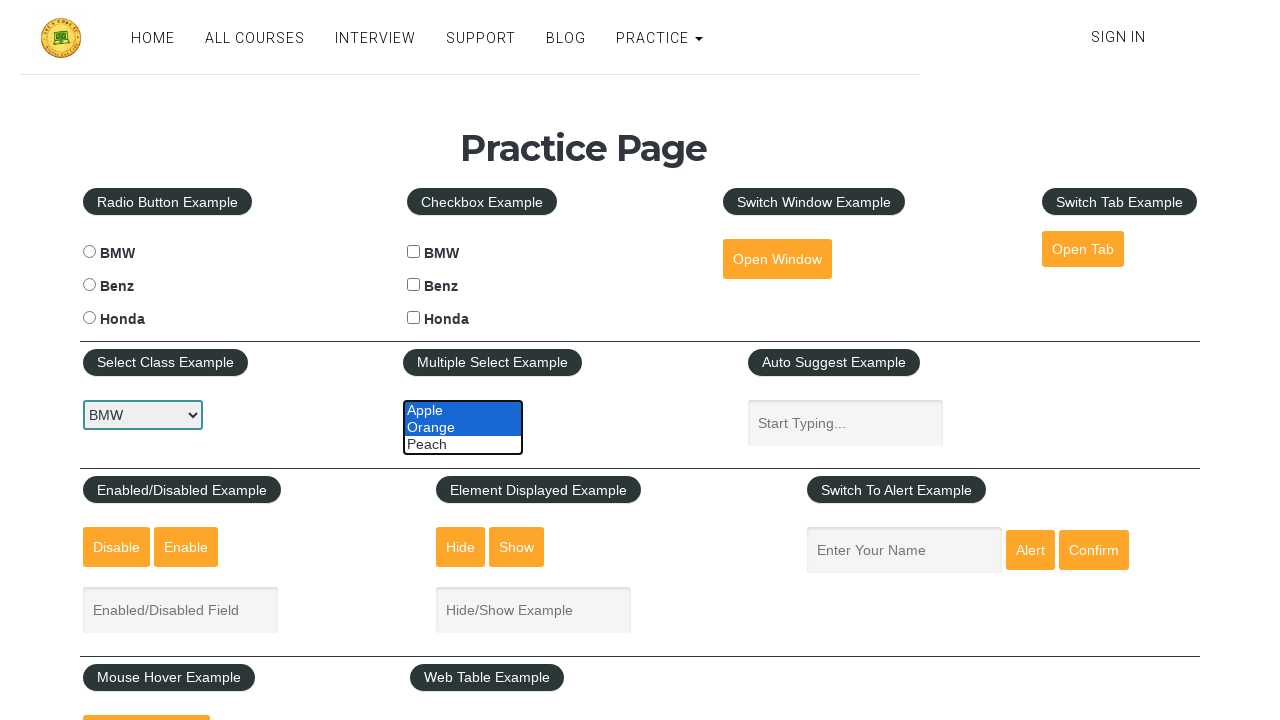

Waited 500ms after deselecting option
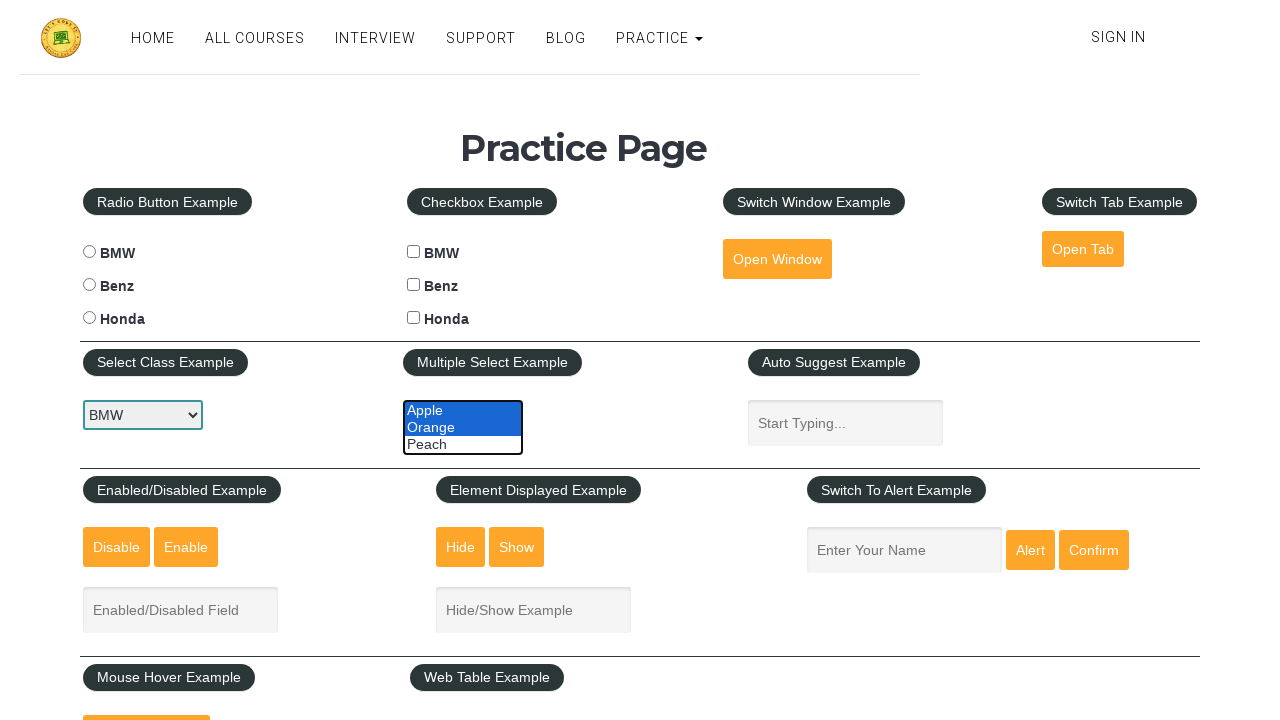

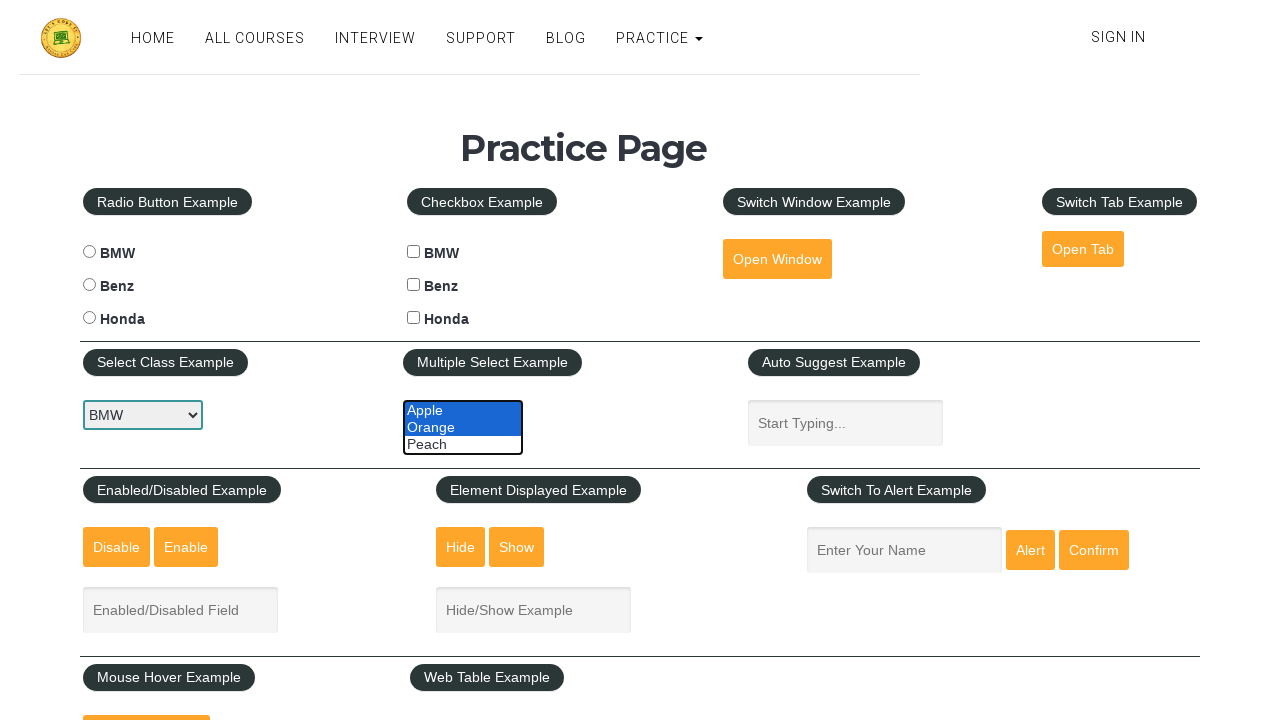